Tests accepting a browser confirm alert by clicking the confirm button and then accepting the popup dialog

Starting URL: https://demoqa.com/alerts

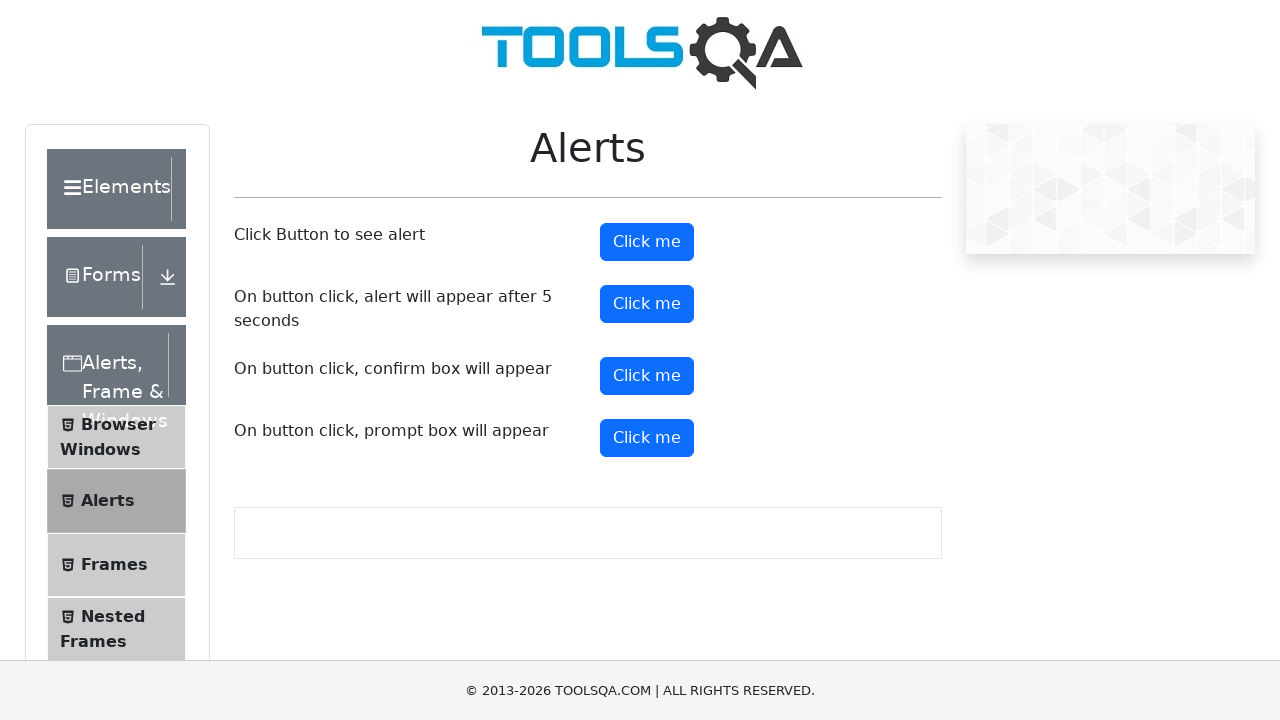

Set up dialog handler to automatically accept alerts
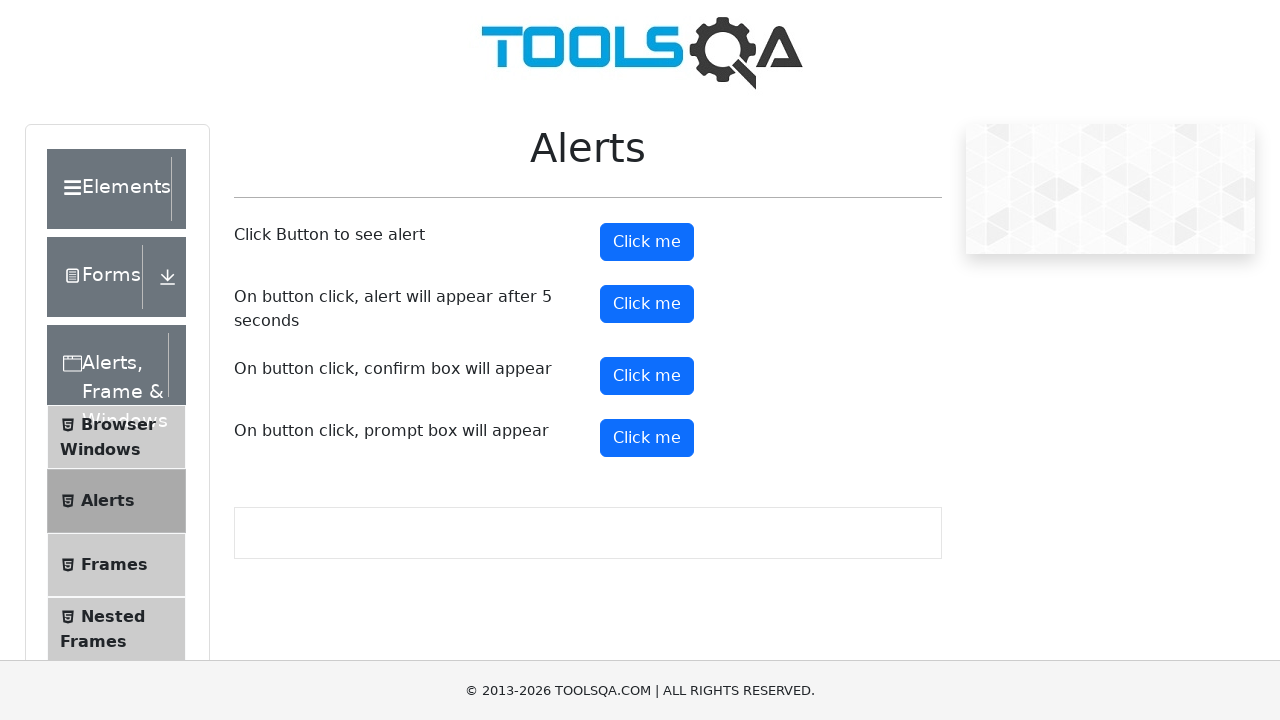

Clicked the confirm button to trigger the alert
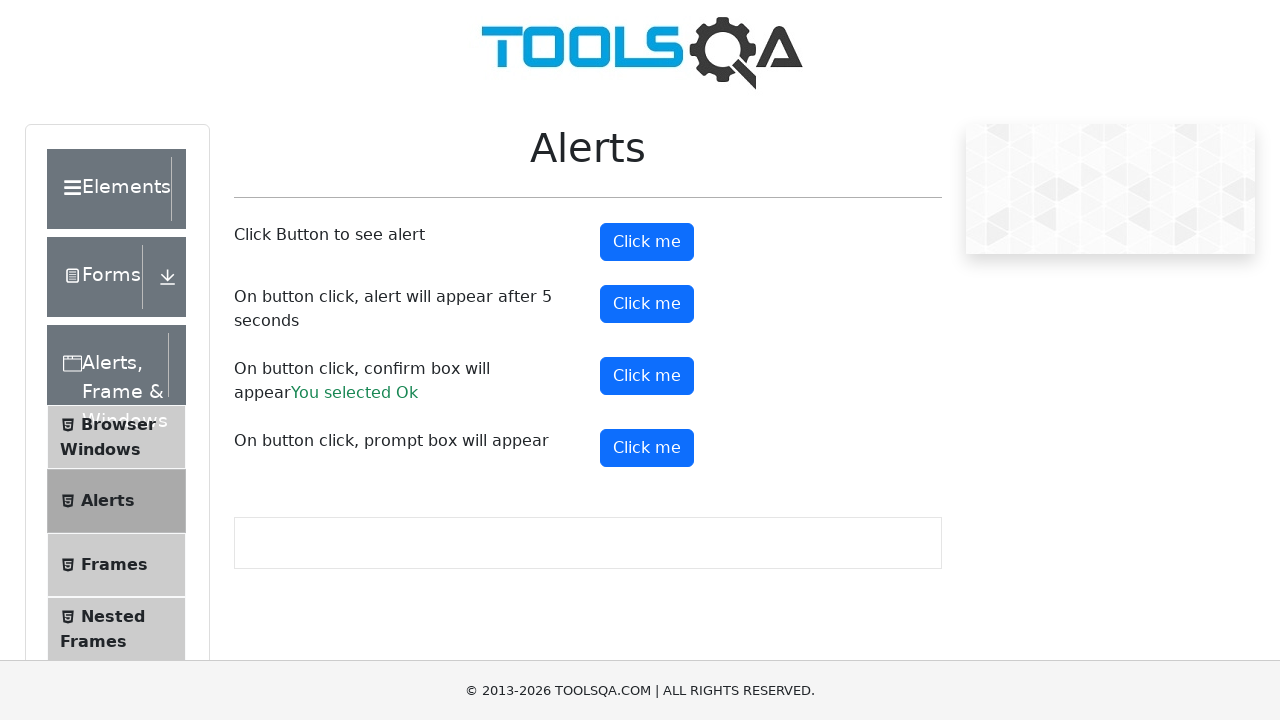

Waited for and confirmed the result text appeared, indicating alert was accepted
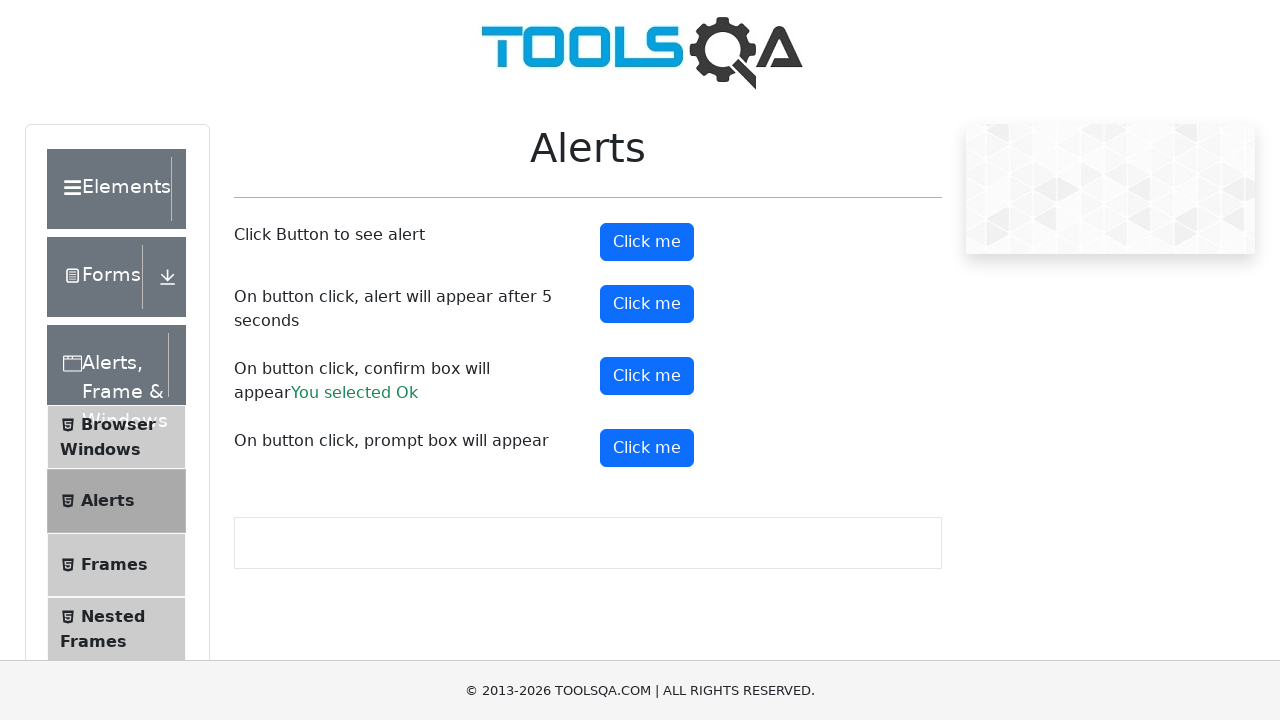

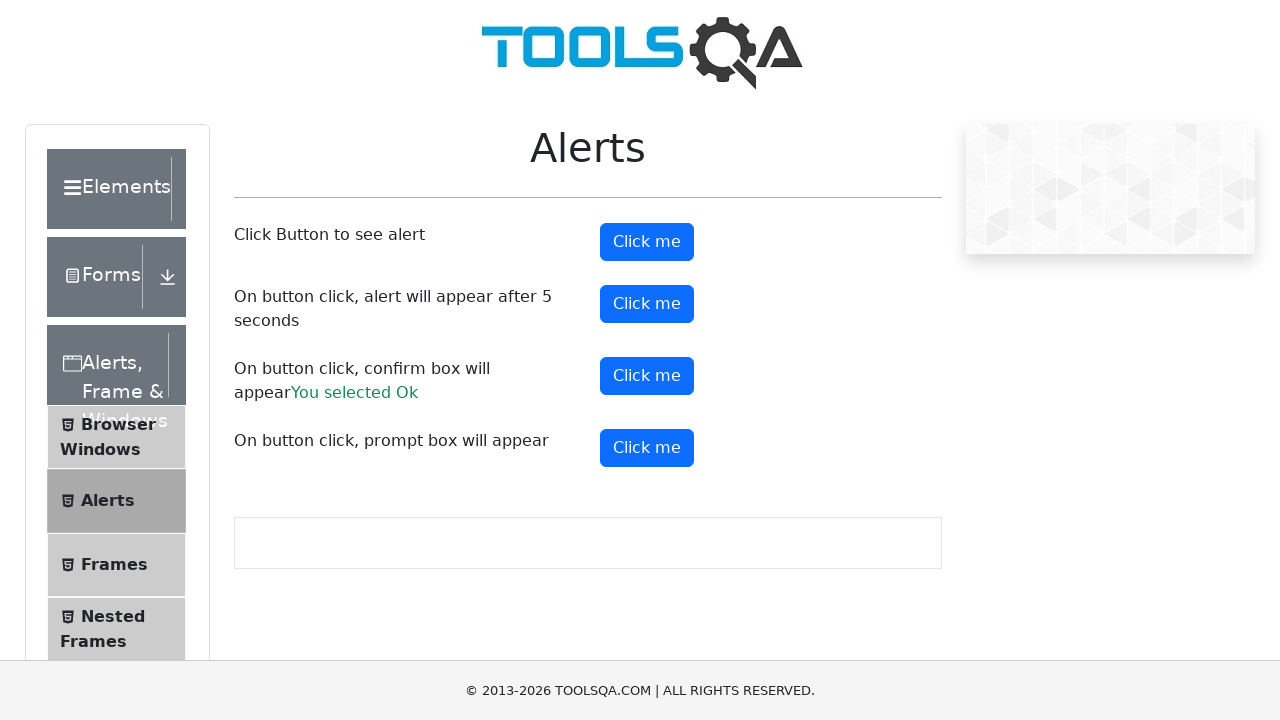